Tests dynamic controls functionality by removing a checkbox, waiting for confirmation message, then enabling a disabled input field and verifying the state changes

Starting URL: https://the-internet.herokuapp.com/dynamic_controls

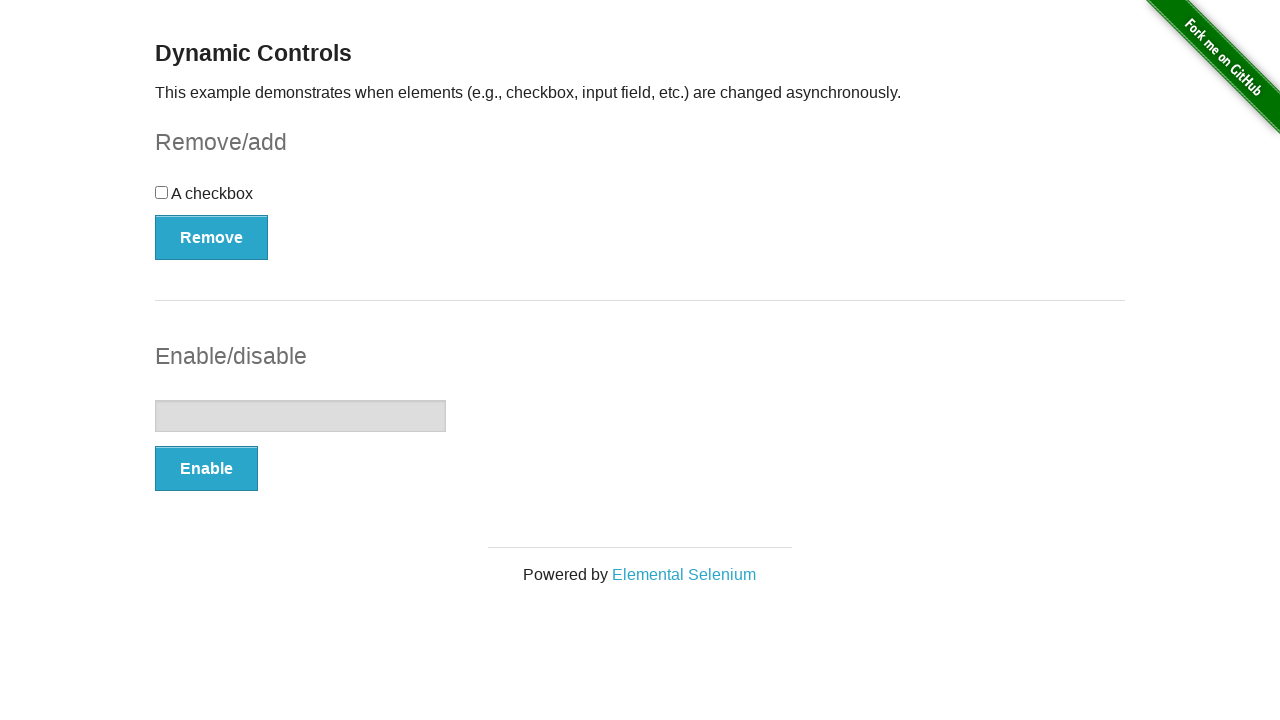

Waited for checkbox to be visible
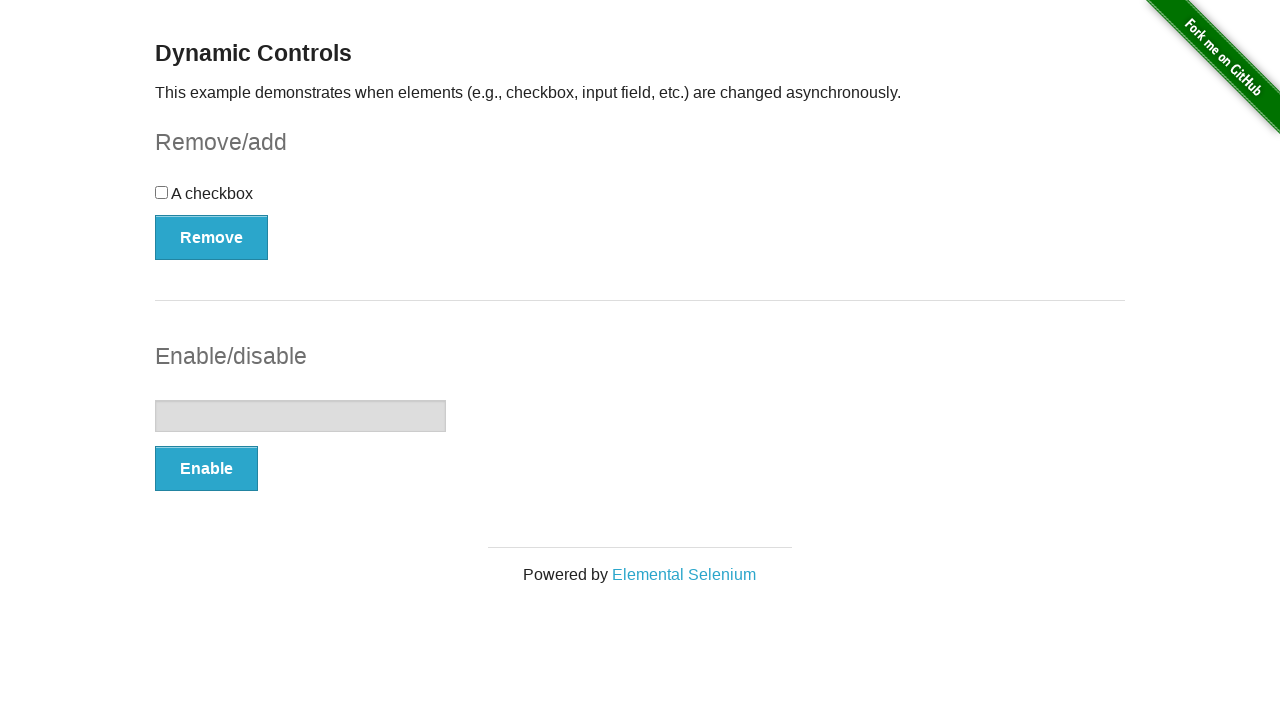

Clicked the Remove button next to checkbox at (212, 237) on xpath=//*[@id='checkbox-example']/button
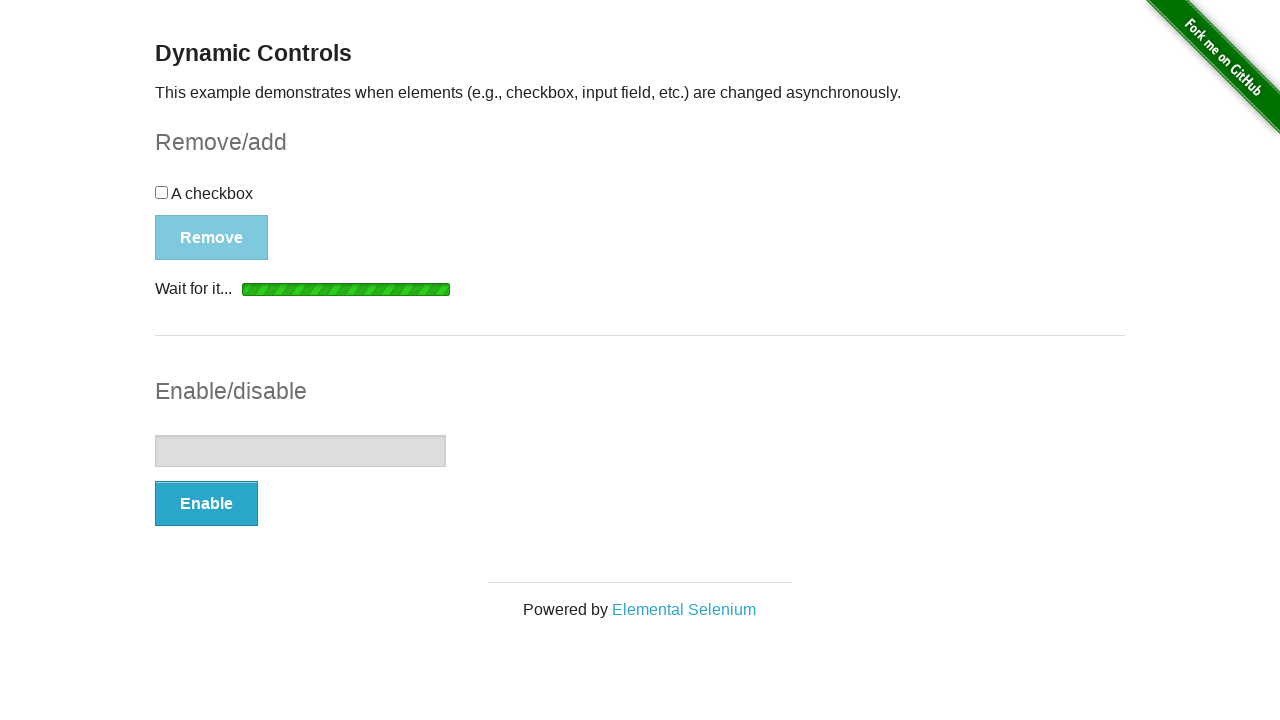

Loading indicator appeared
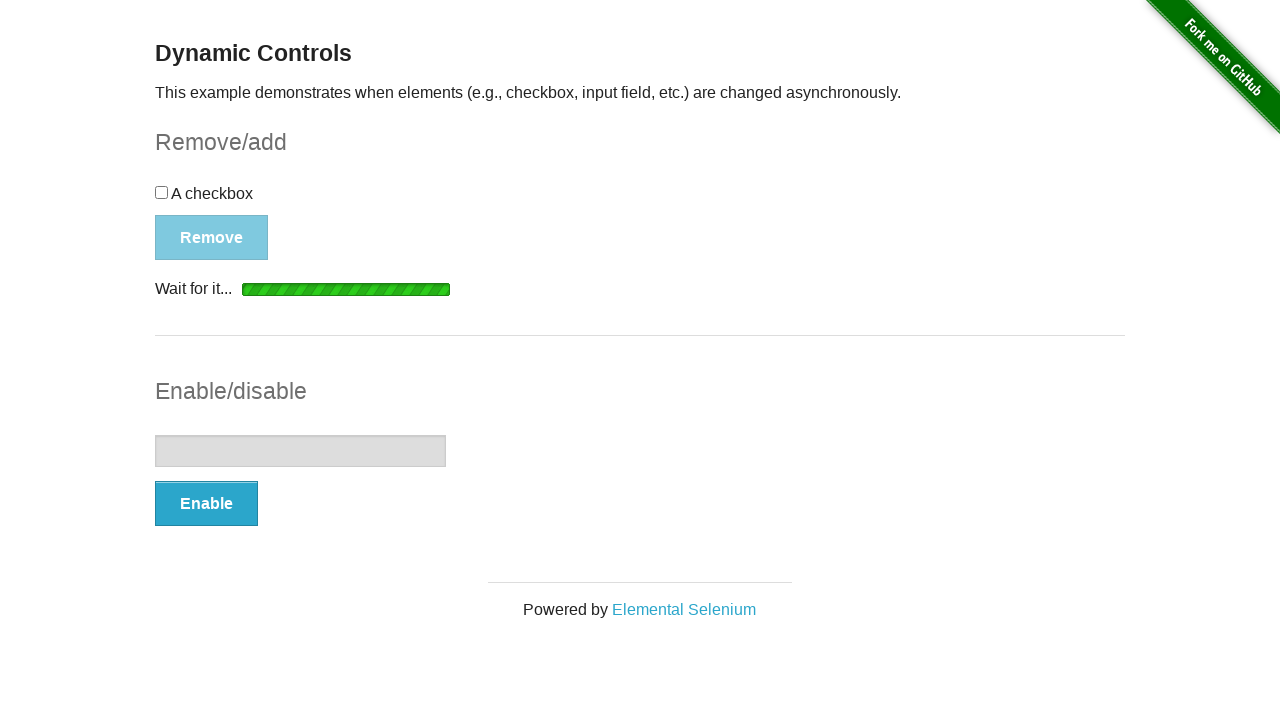

Confirmation message appeared
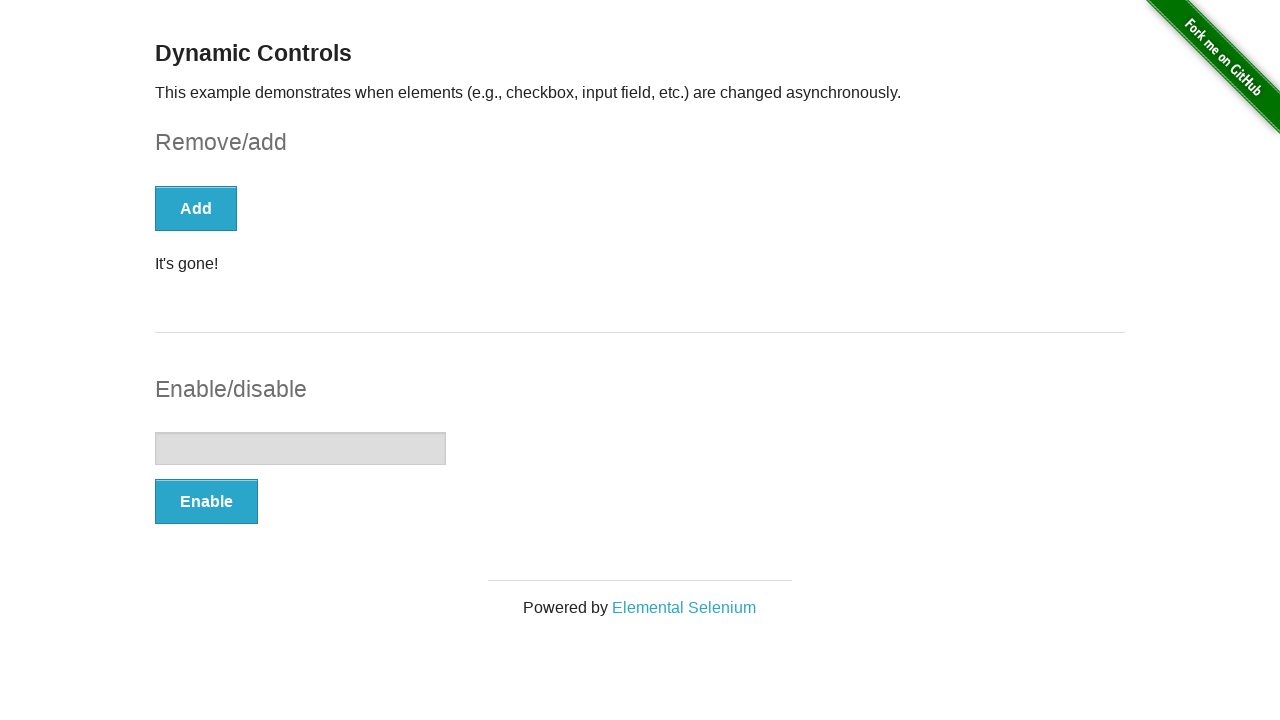

Checkbox disappeared from DOM
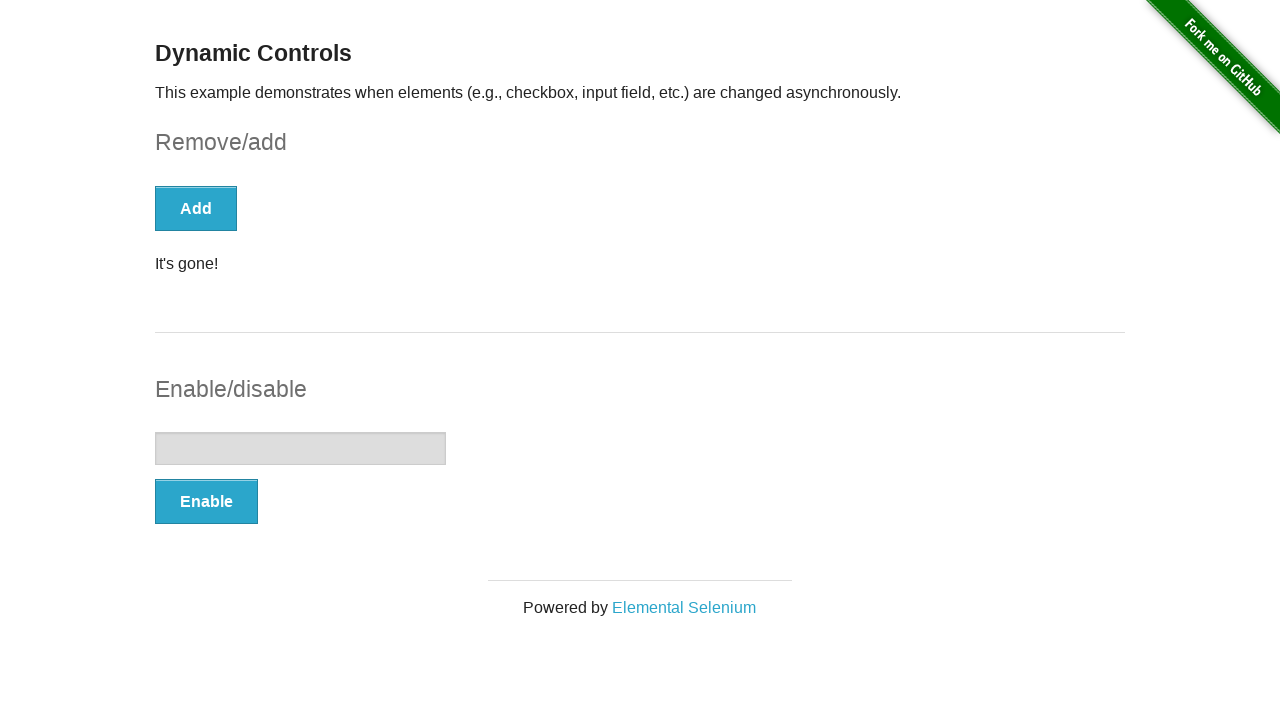

Verified that input field is disabled
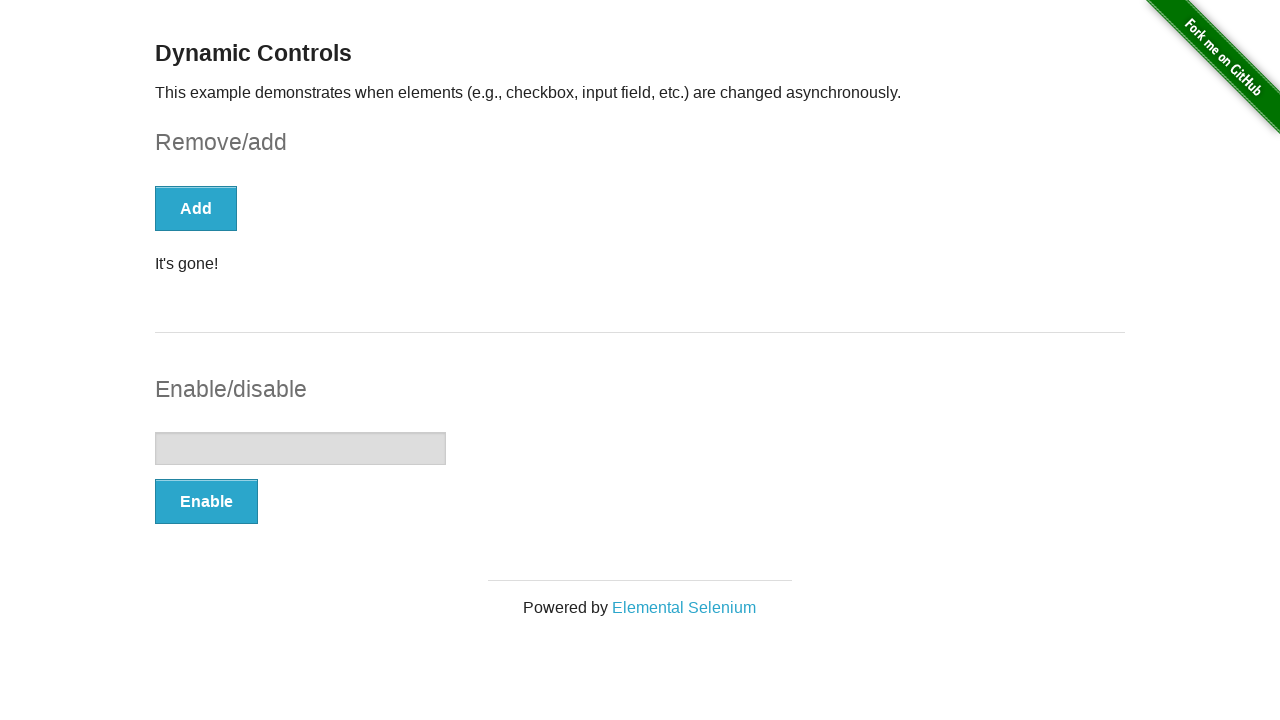

Clicked the Enable button at (206, 501) on xpath=//*[@id='input-example']/button
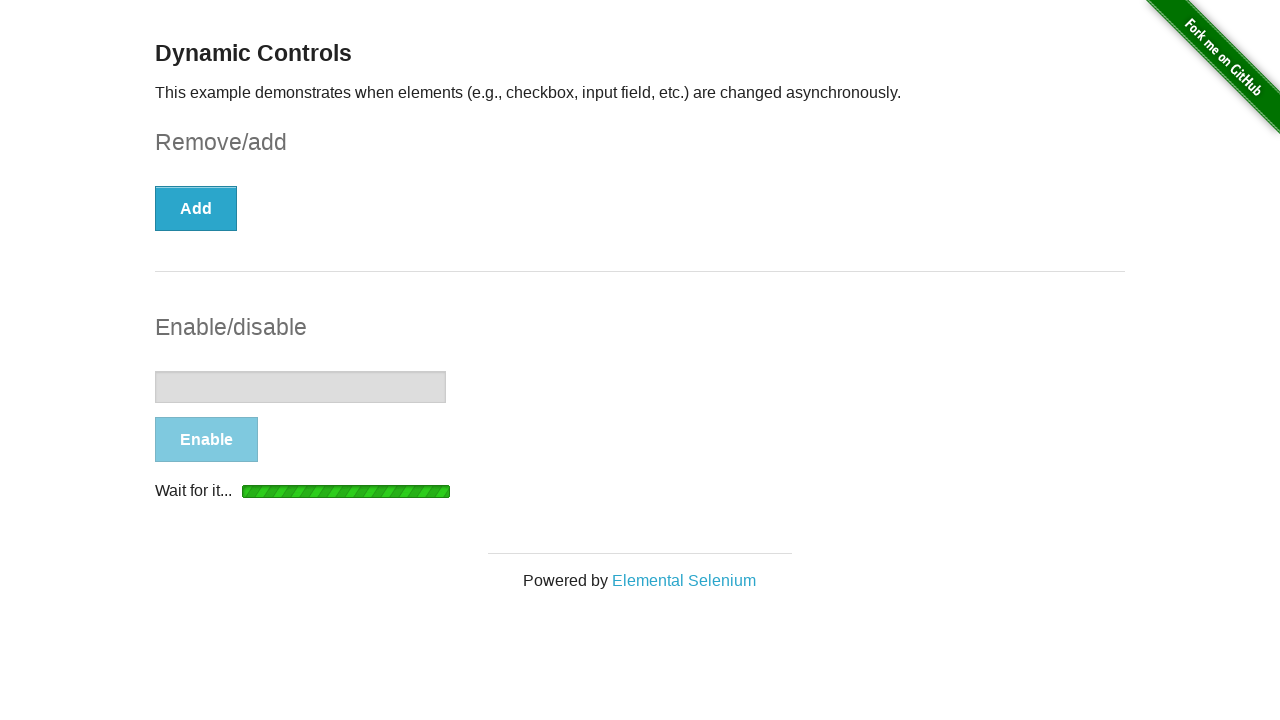

Loading indicator disappeared
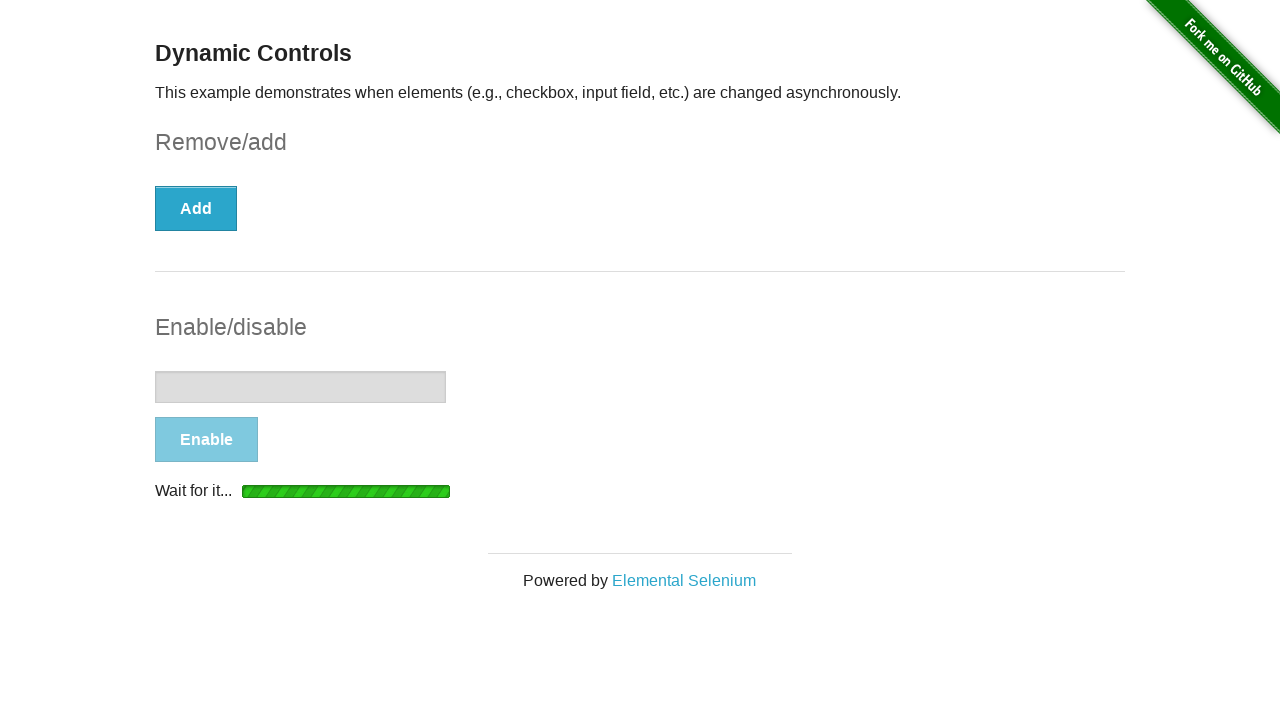

Confirmation message 'It's enabled!' appeared
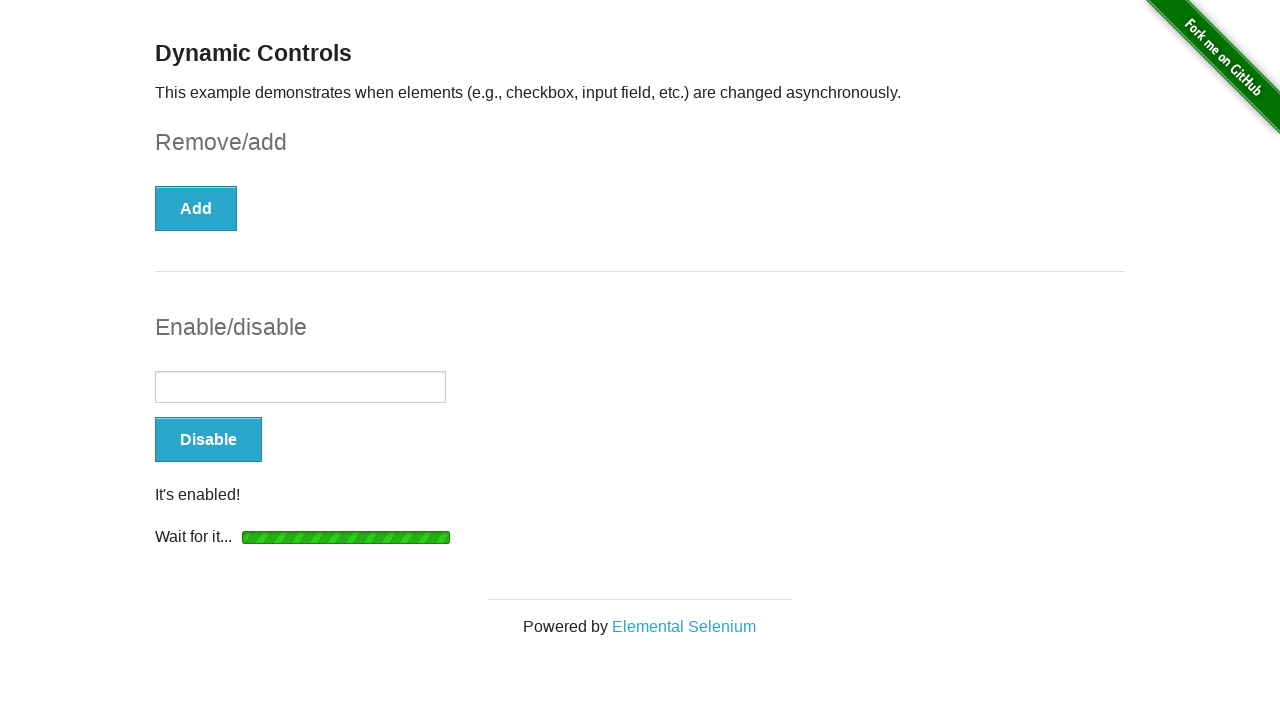

Verified that input field is now enabled
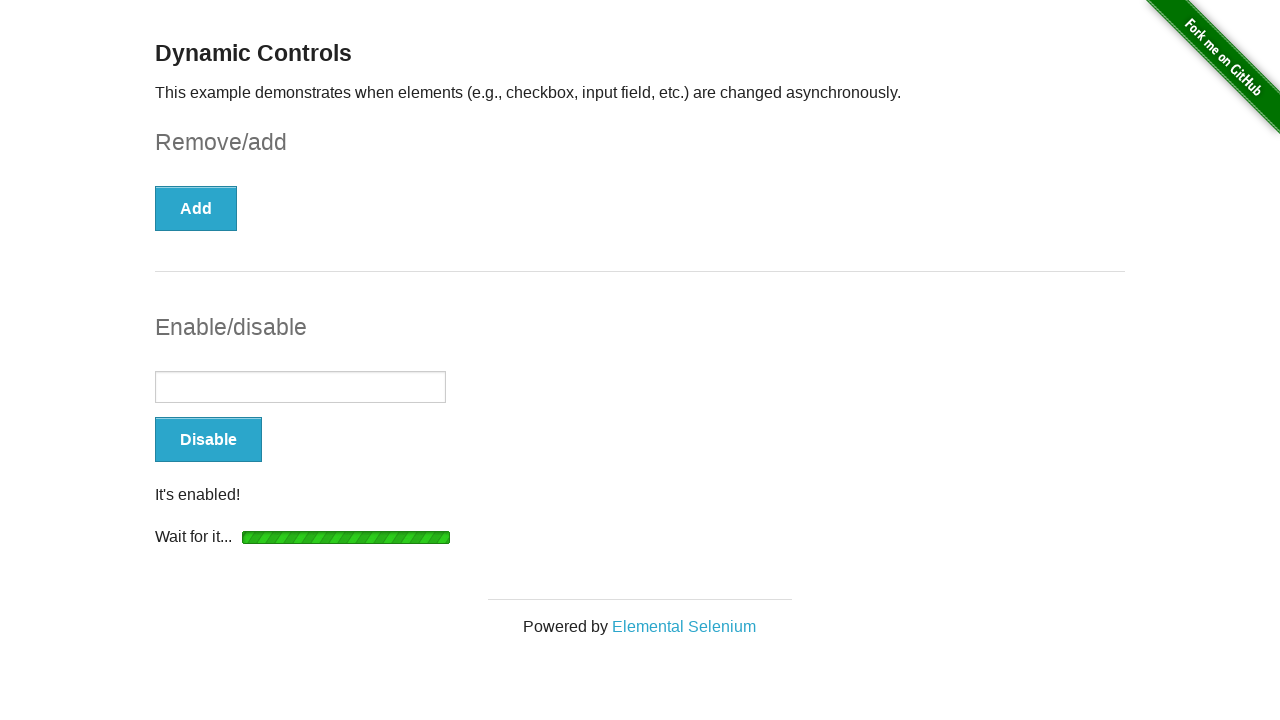

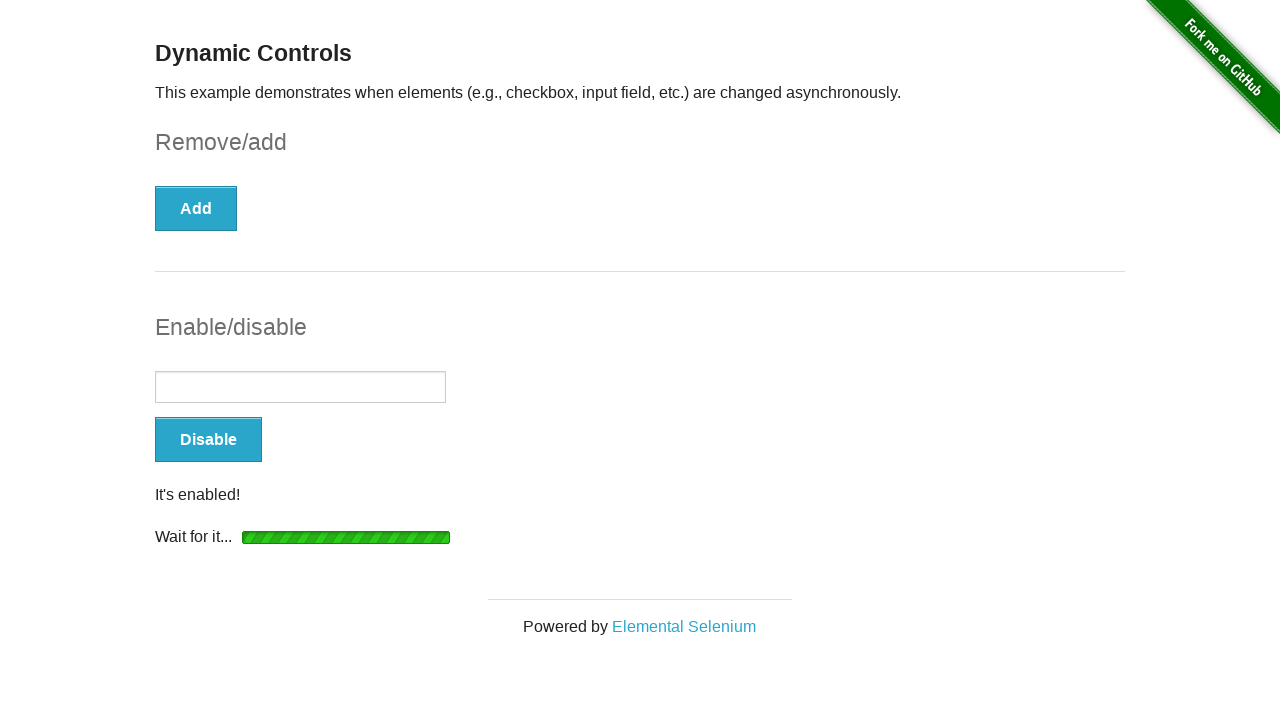